Tests browser window handling by clicking a button that opens a new window, then switching to and interacting with the newly opened window.

Starting URL: https://demoqa.com/browser-windows

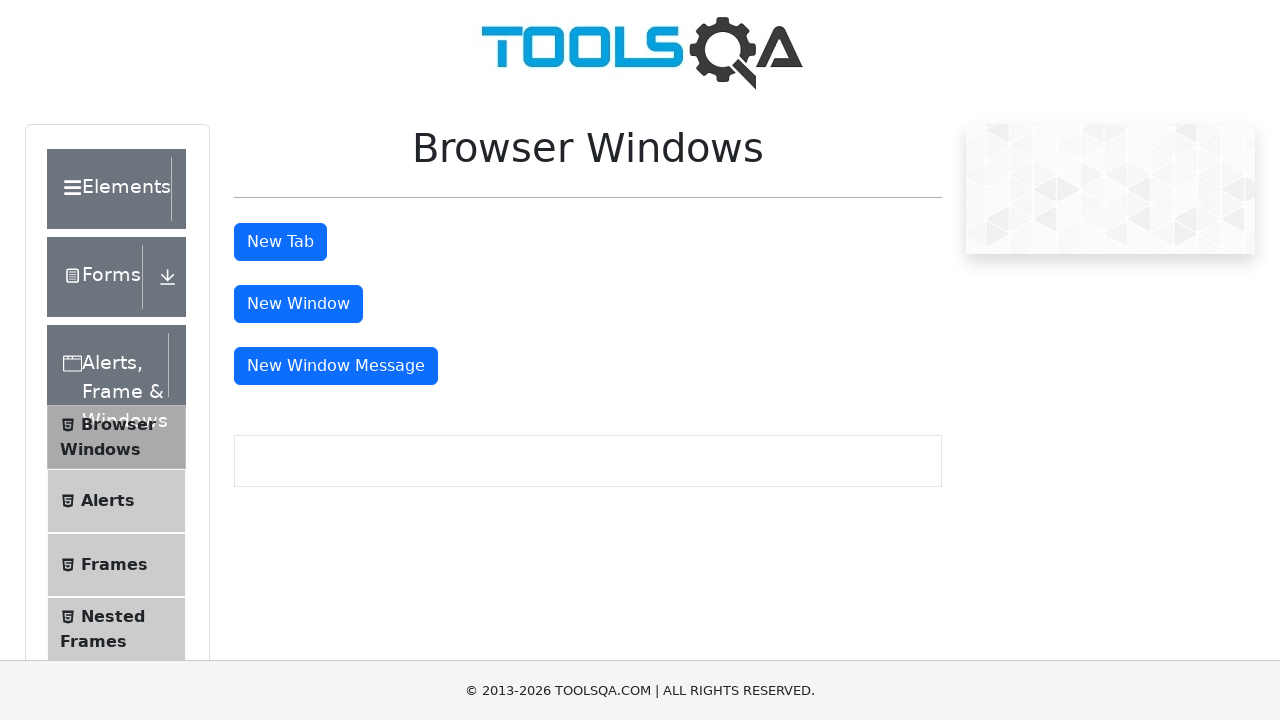

Clicked button to open a new window at (298, 304) on #windowButton
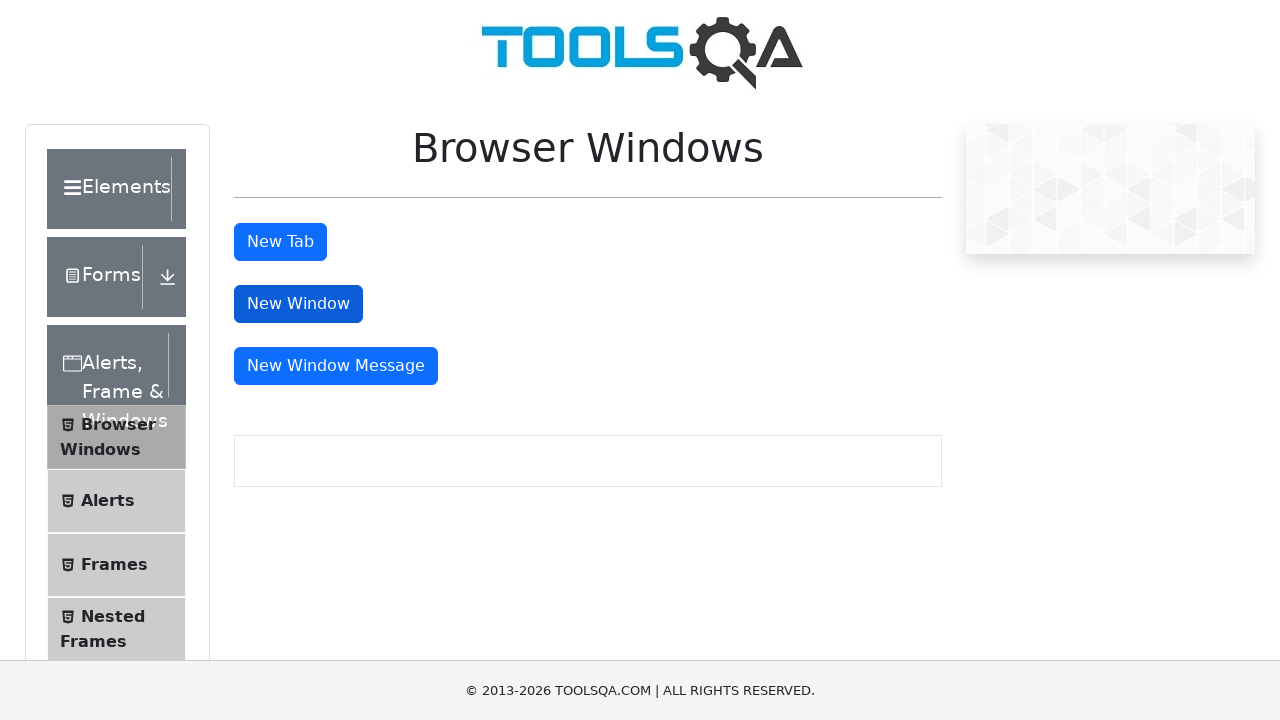

Captured the newly opened window/page
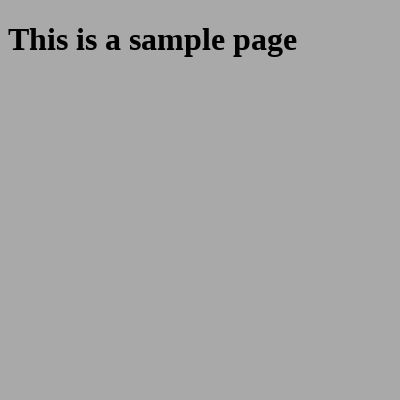

New page finished loading
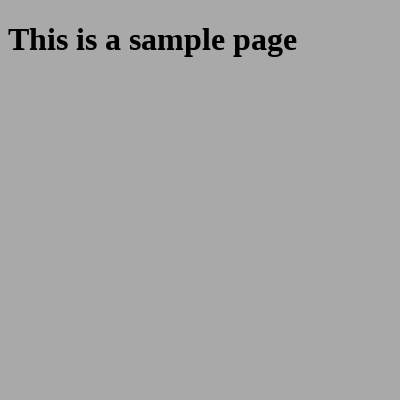

Verified sample heading element is present in new window
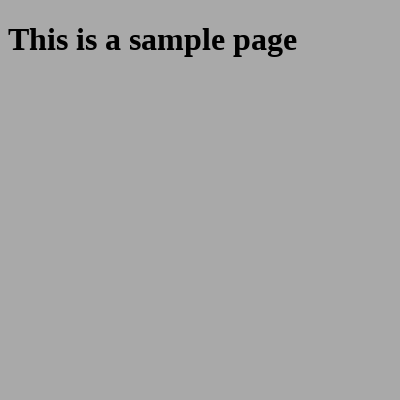

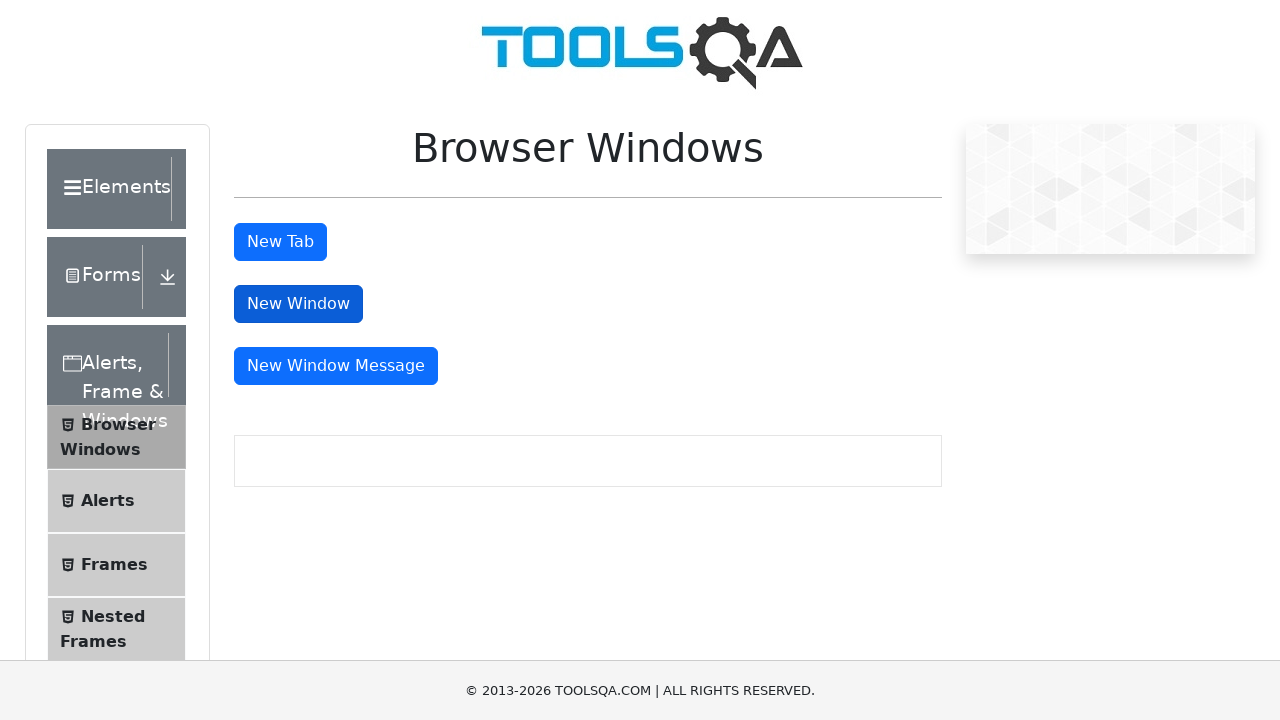